Tests alert handling functionality by triggering different types of alerts and interacting with them

Starting URL: https://rahulshettyacademy.com/AutomationPractice/

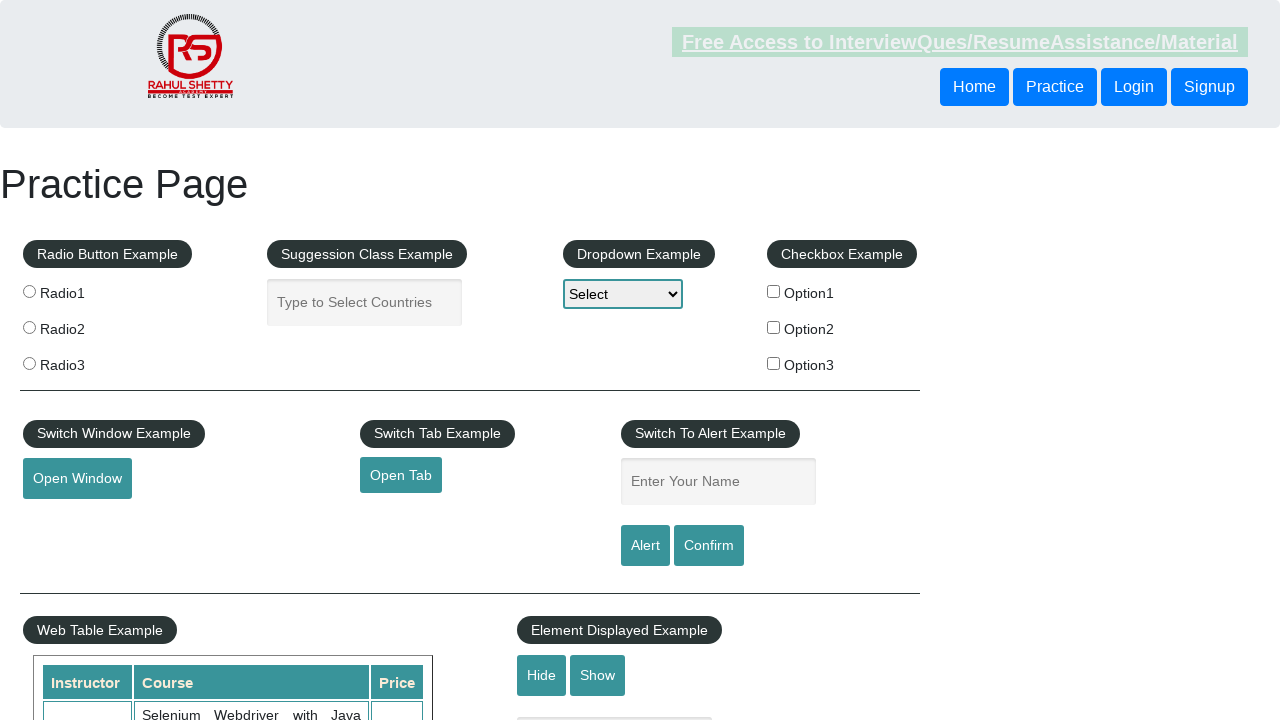

Filled name field with 'Vlad' on #name
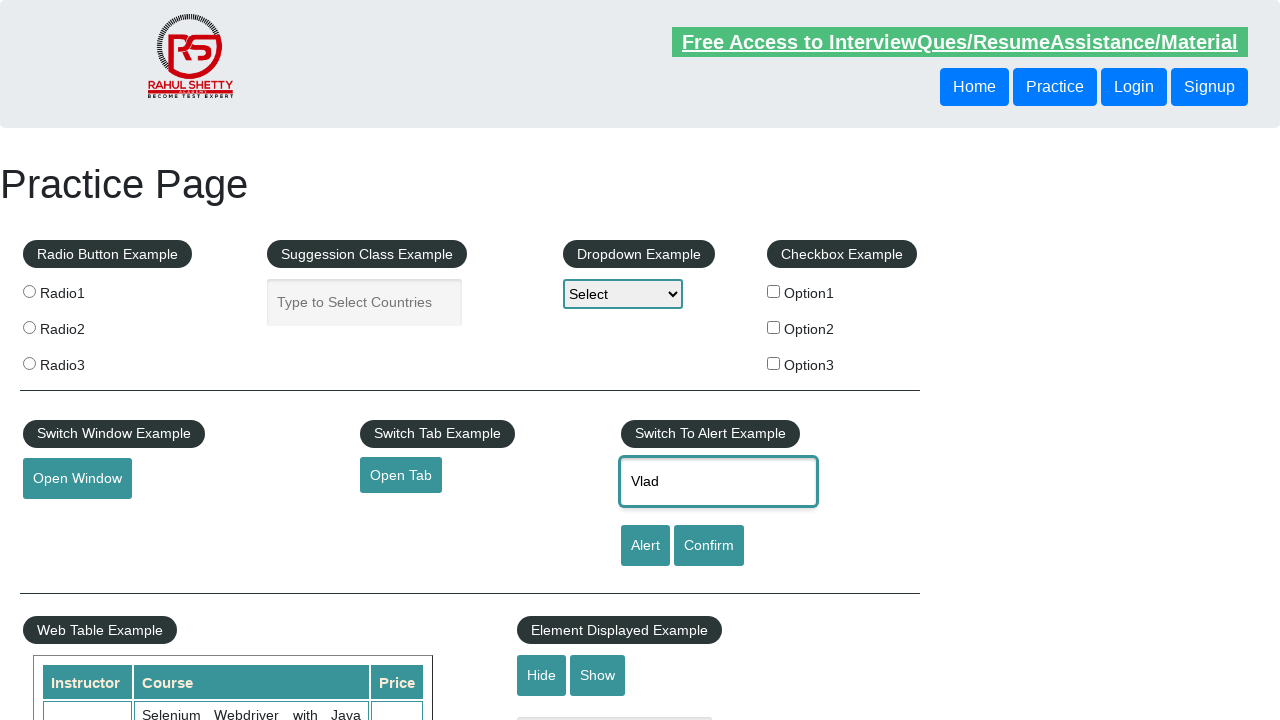

Clicked alert button to trigger alert at (645, 546) on #alertbtn
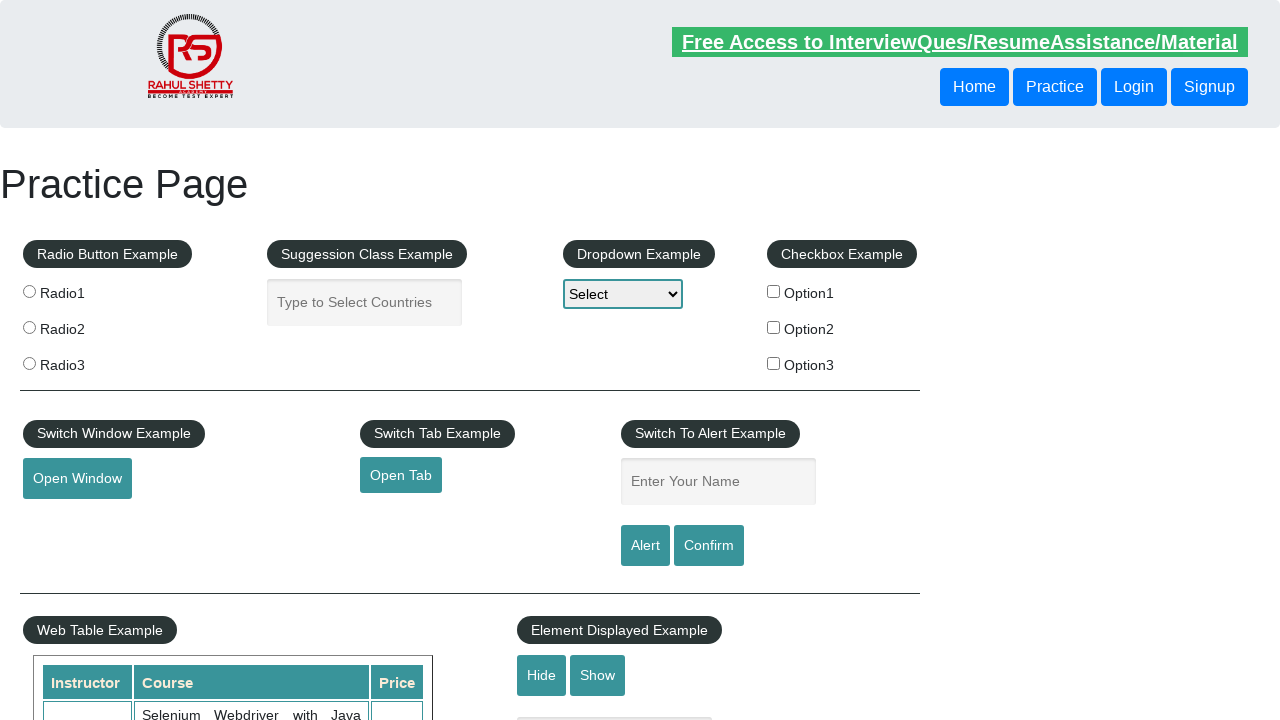

Set up alert dialog handler to accept
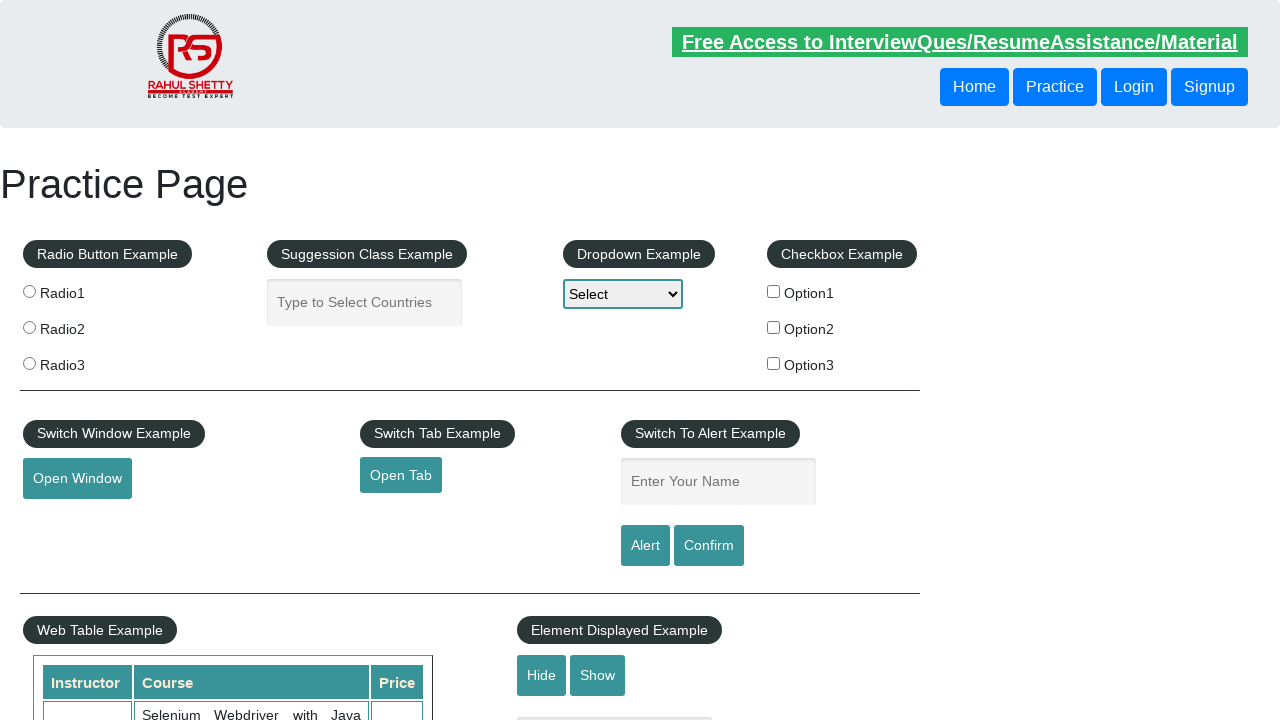

Clicked confirm button to trigger confirmation dialog at (709, 546) on #confirmbtn
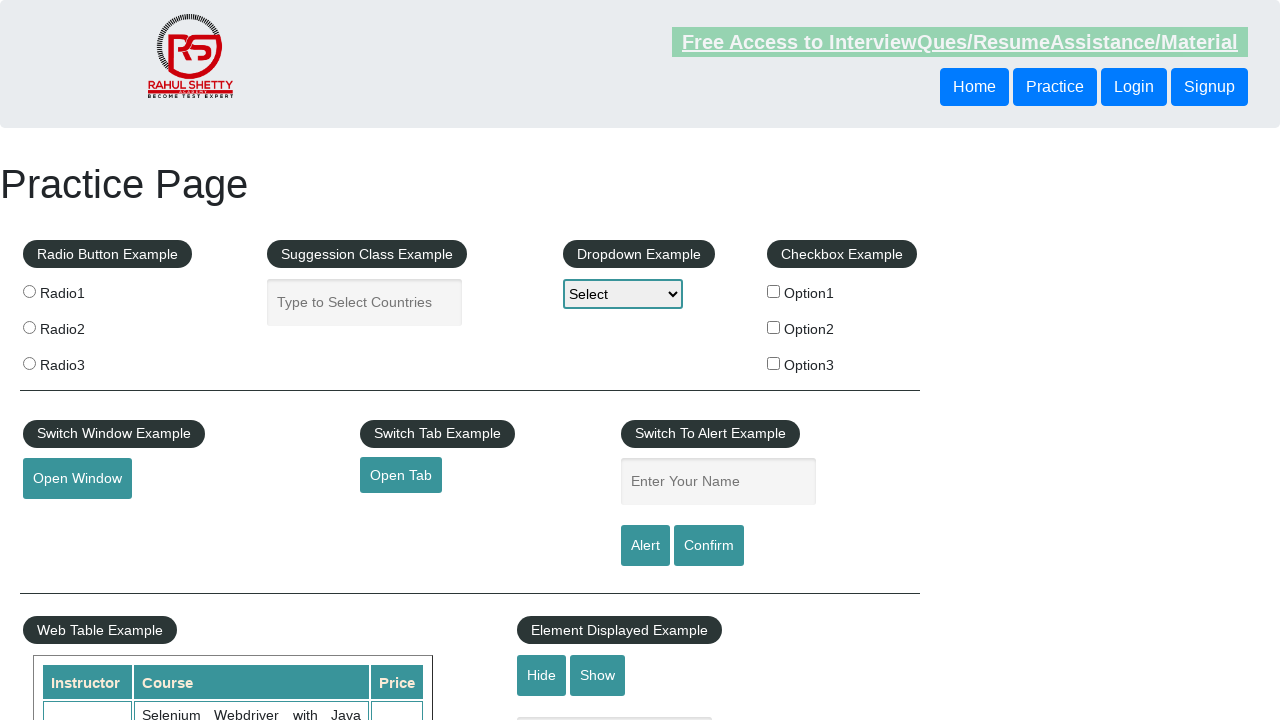

Set up confirmation dialog handler to dismiss
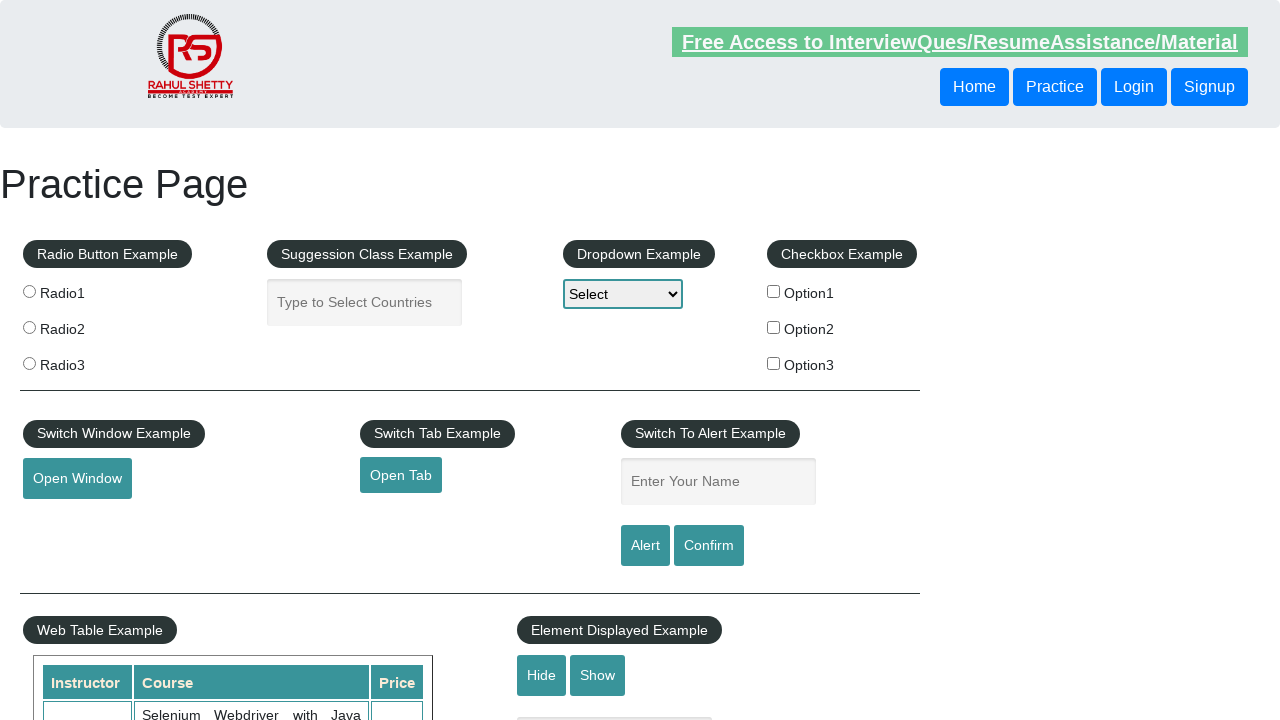

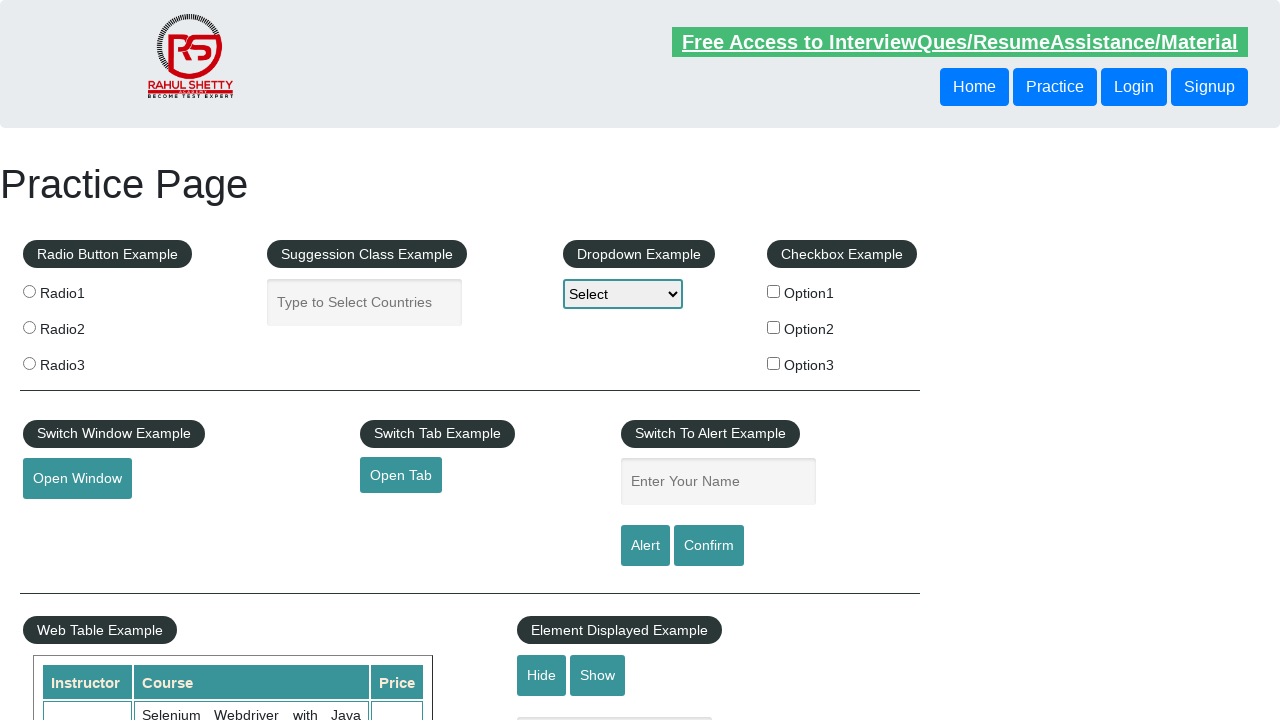